Tests the add-to-cart functionality on a demo e-commerce site by adding an iPhone 12 to the cart and verifying it appears in the cart panel.

Starting URL: https://bstackdemo.com/

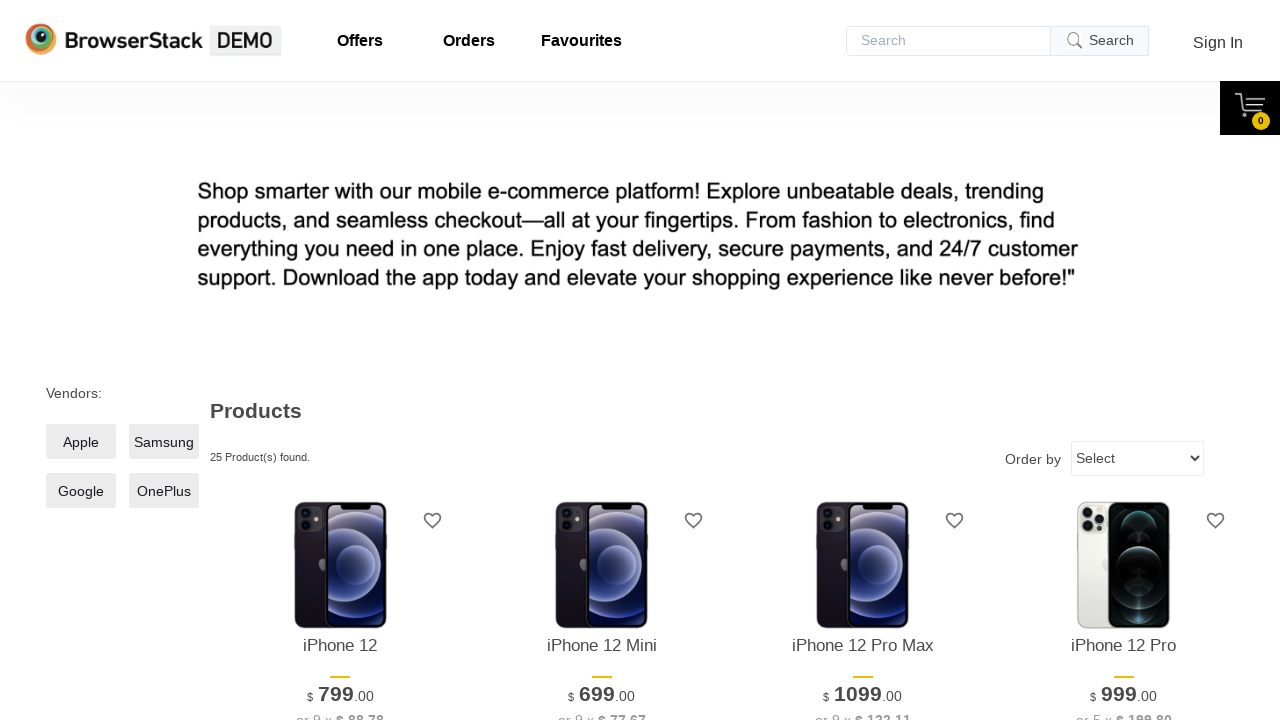

Waited for page to load with 'StackDemo' in title
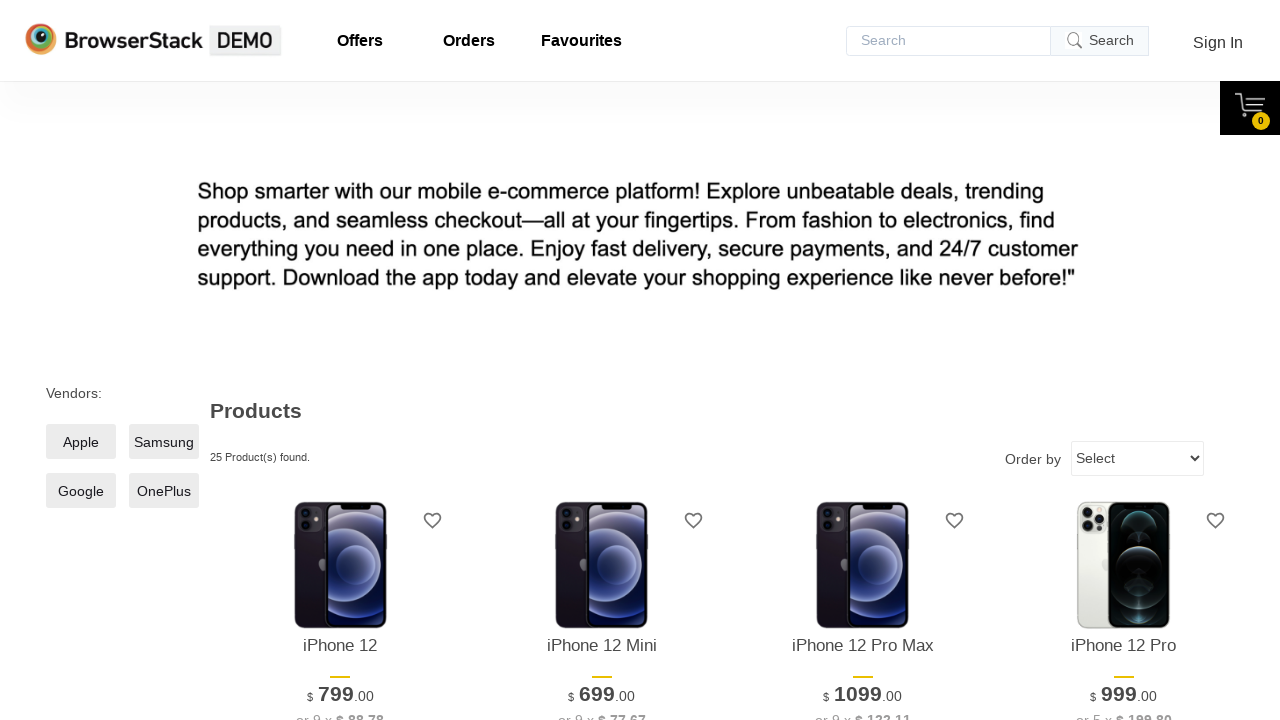

Retrieved product name from page: iPhone 12
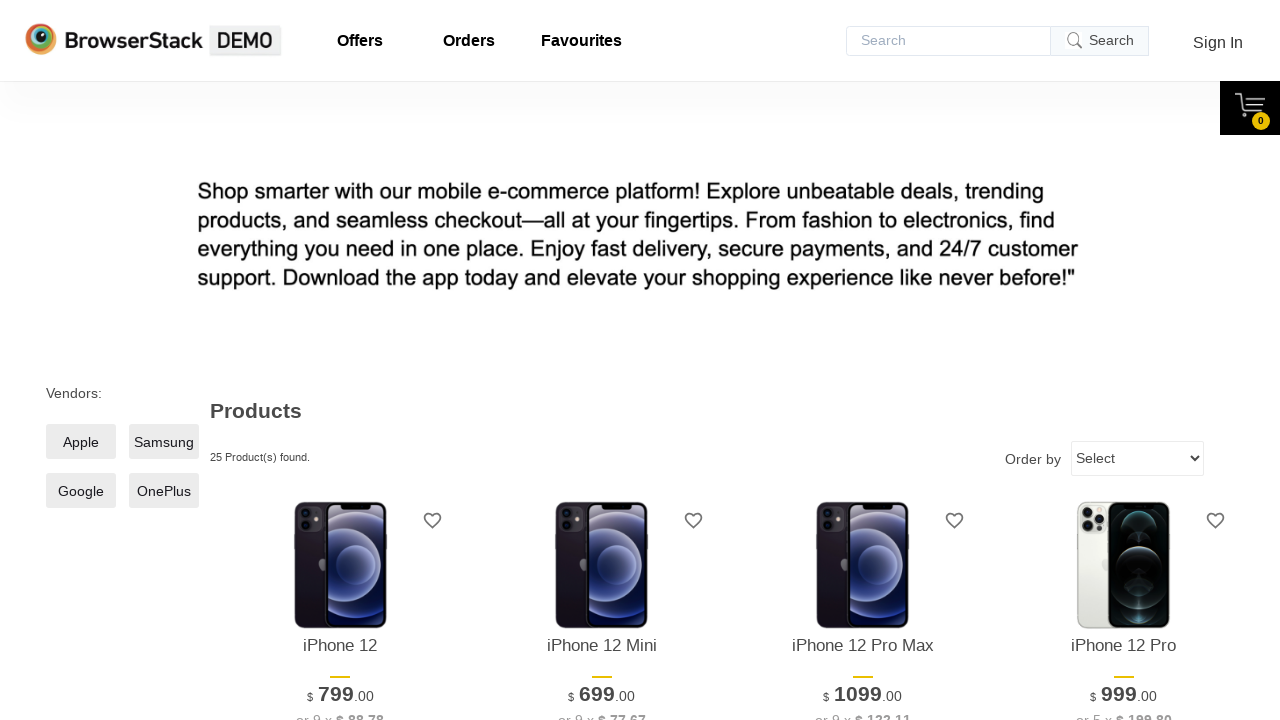

Clicked 'Add to cart' button for iPhone 12 at (340, 361) on xpath=//*[@id="1"]/div[4]
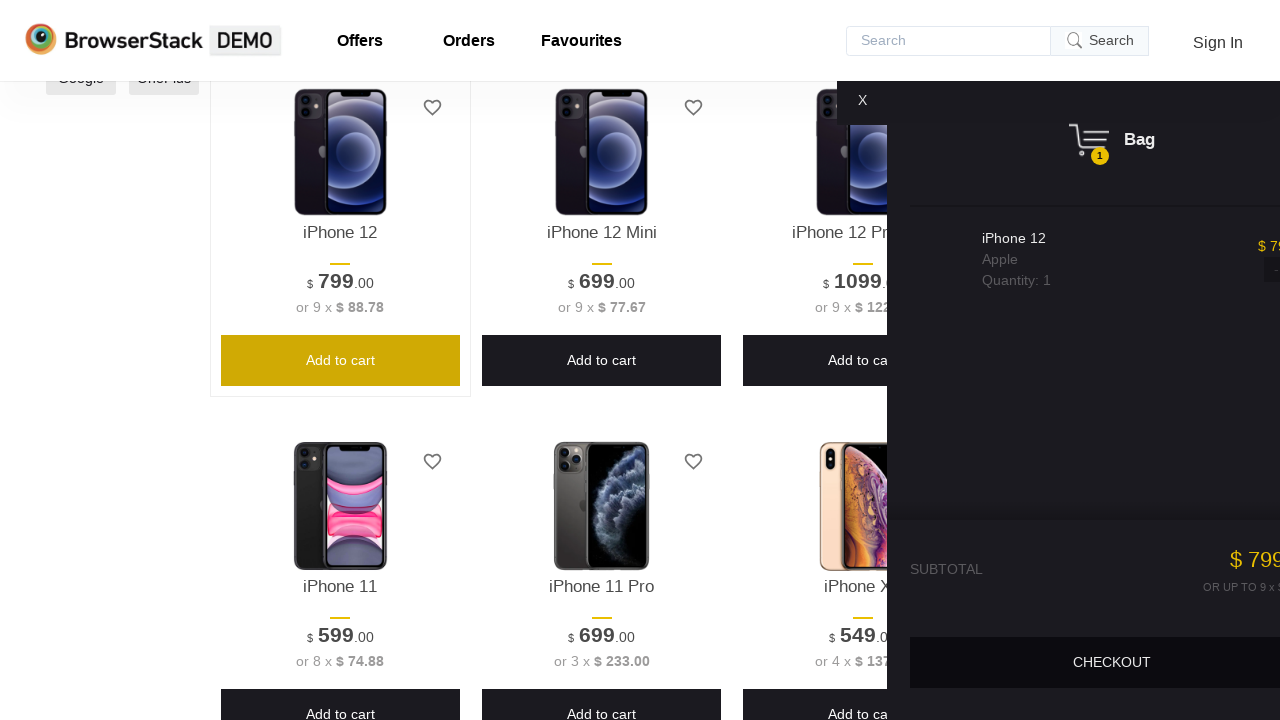

Cart panel became visible
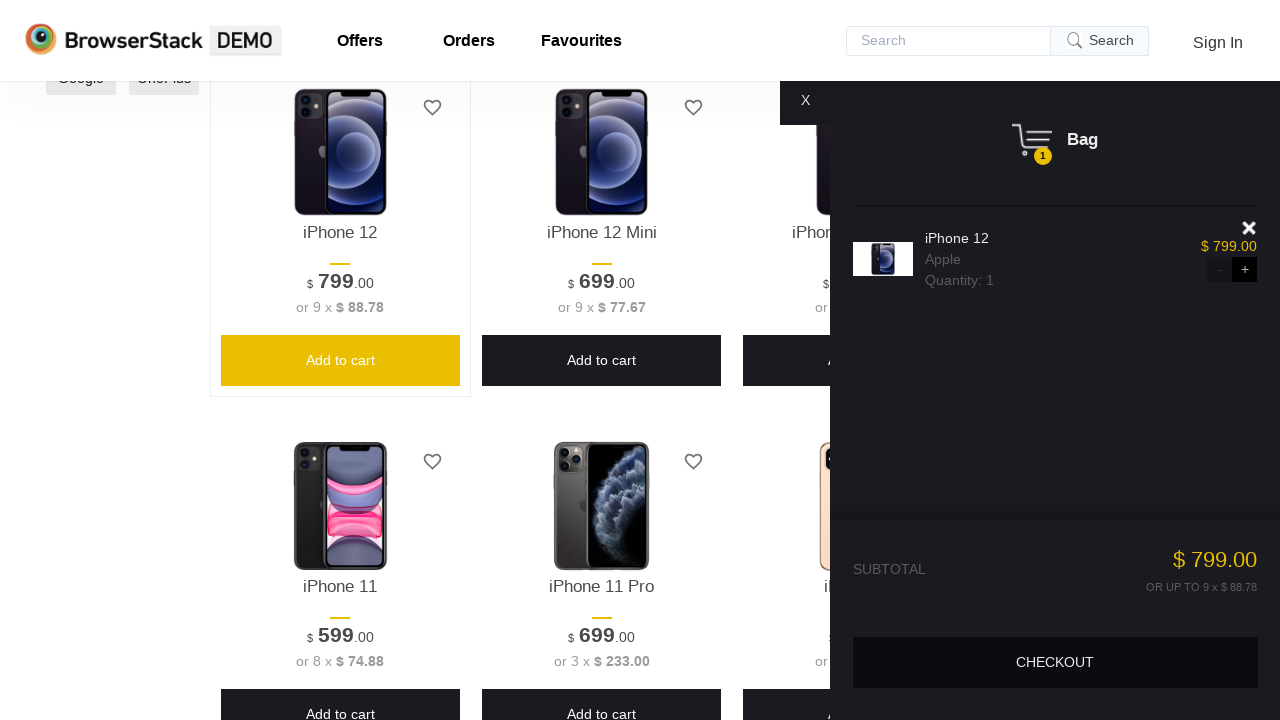

Retrieved product name from cart: iPhone 12
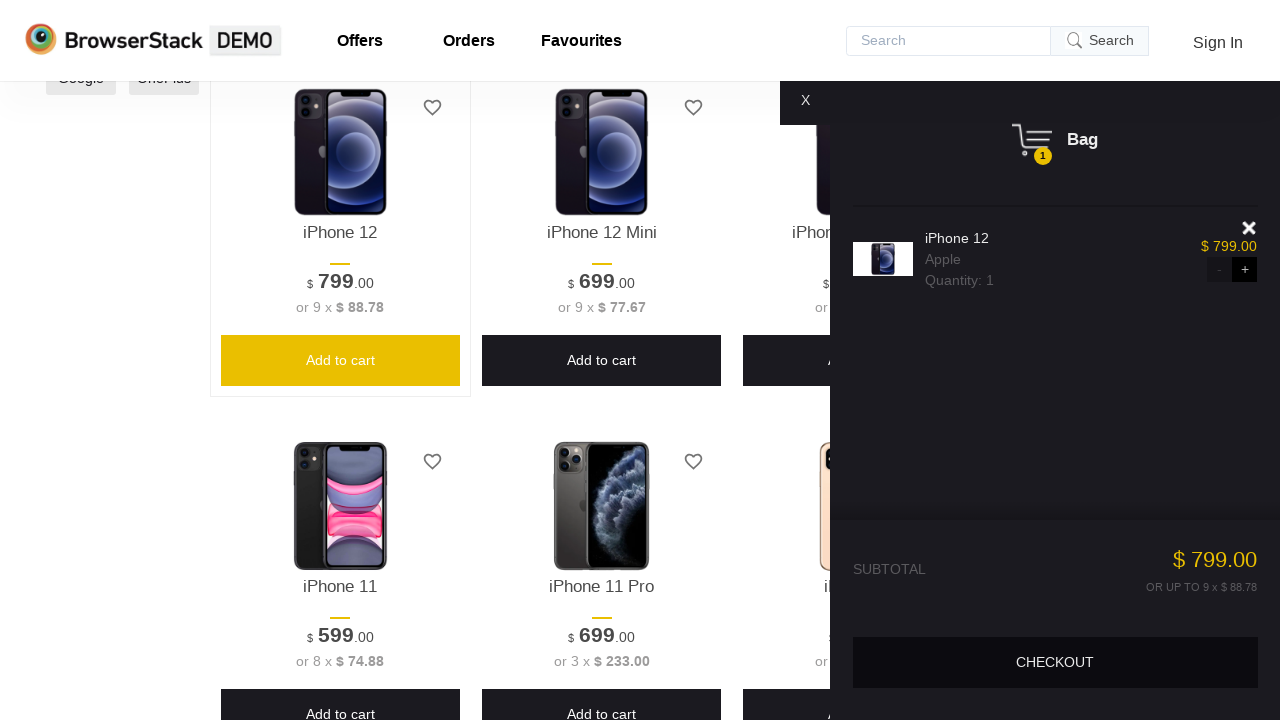

Verified product 'iPhone 12' was successfully added to cart
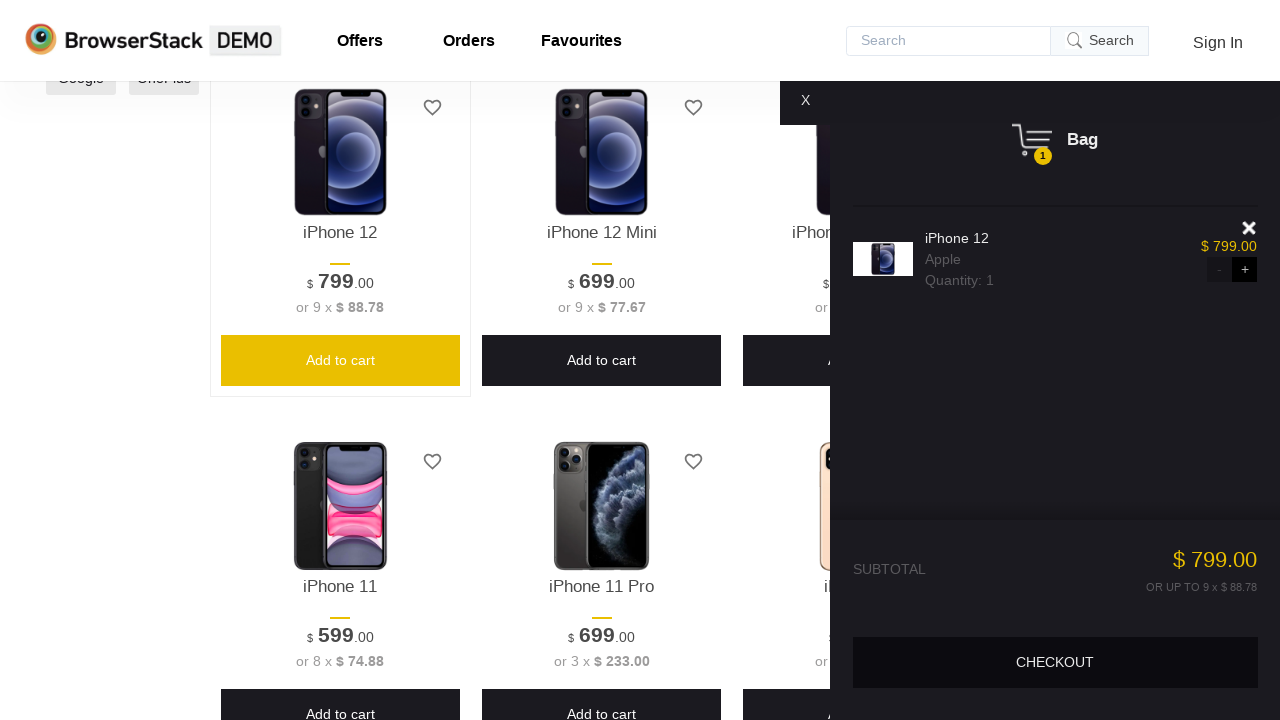

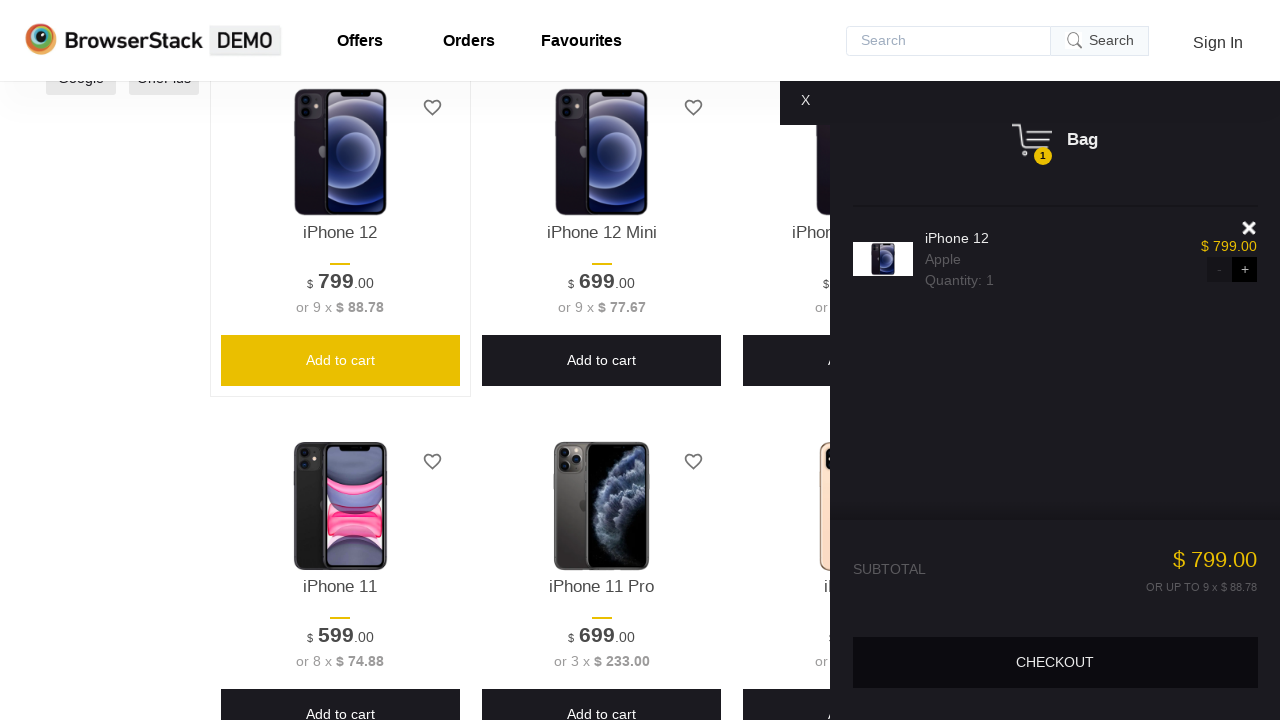